Tests JavaScript confirm dialog by triggering it, verifying the text, and dismissing it

Starting URL: https://automationfc.github.io/basic-form/

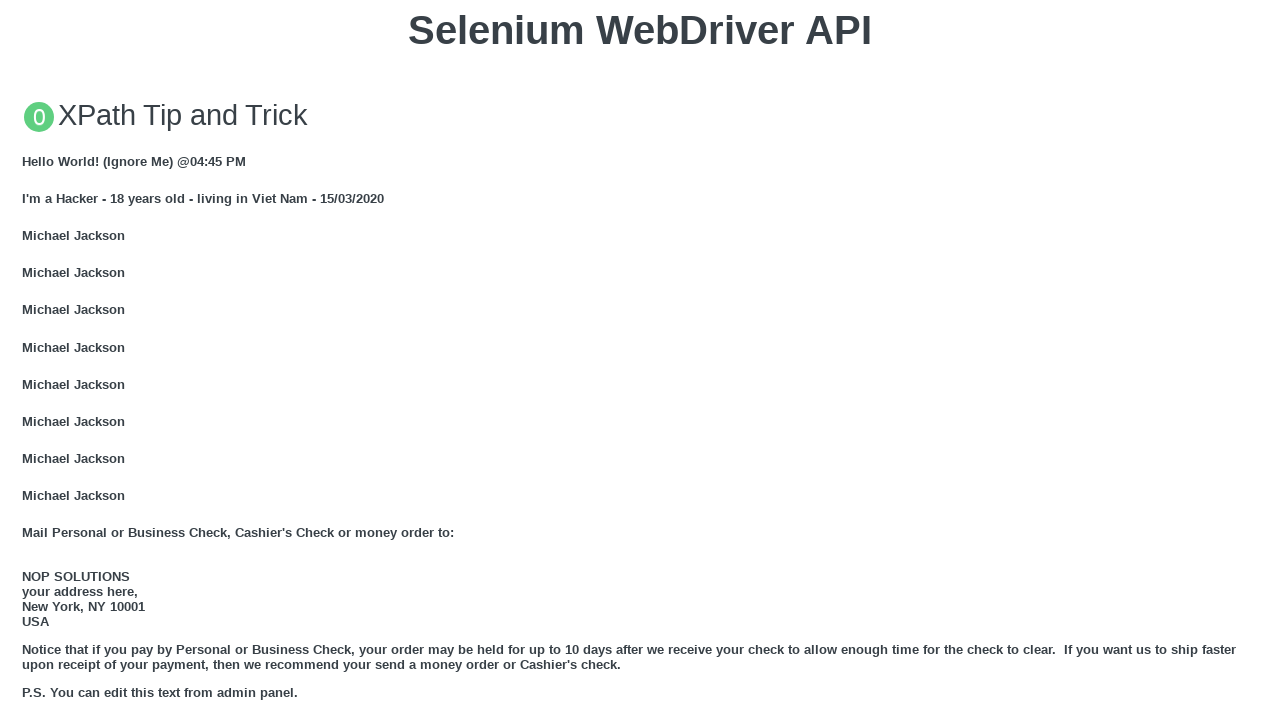

Clicked 'Click for JS Confirm' button to trigger JavaScript confirm dialog at (640, 360) on xpath=//button[text()='Click for JS Confirm']
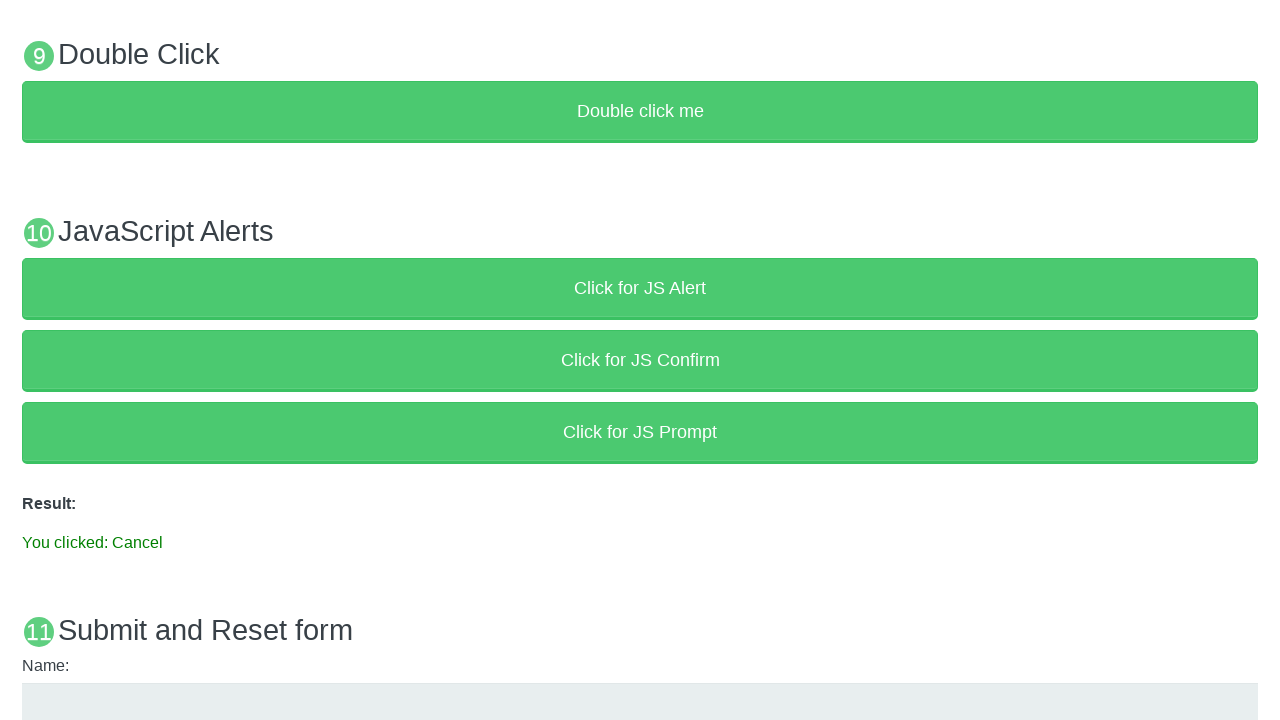

Registered dialog handler to dismiss the confirm dialog
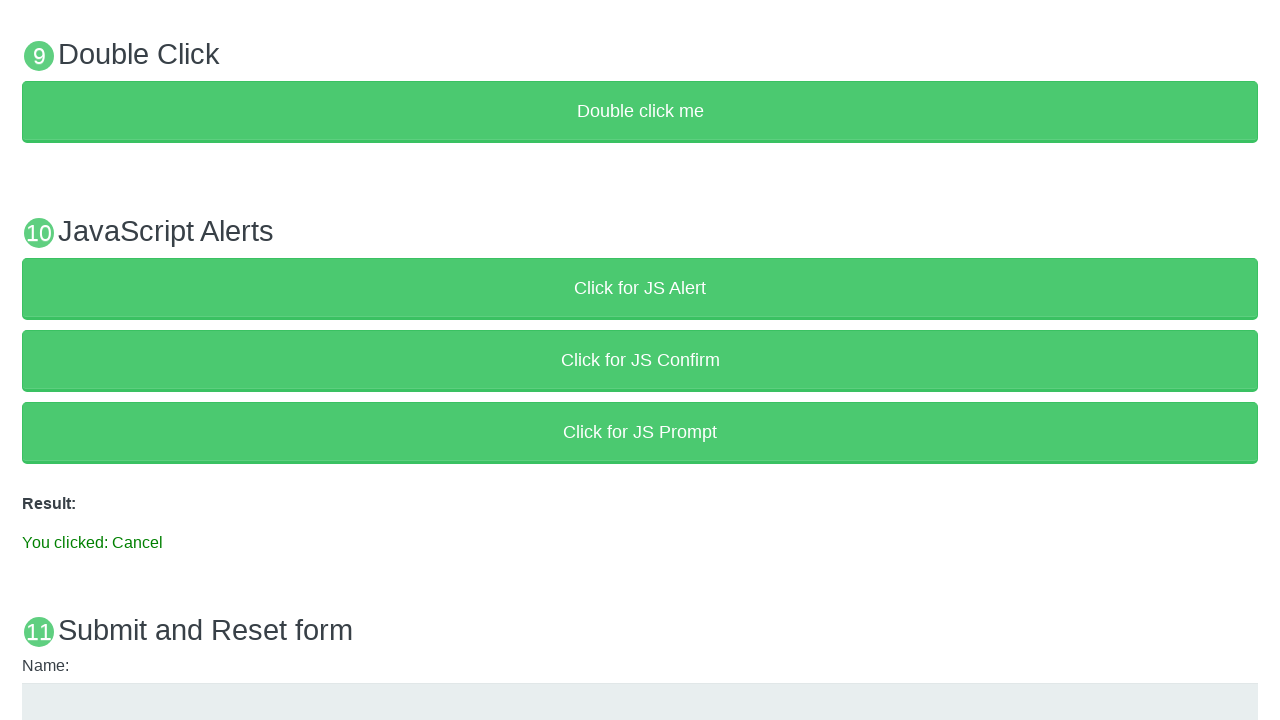

Verified result text 'You clicked: Cancel' appeared after dismissing confirm dialog
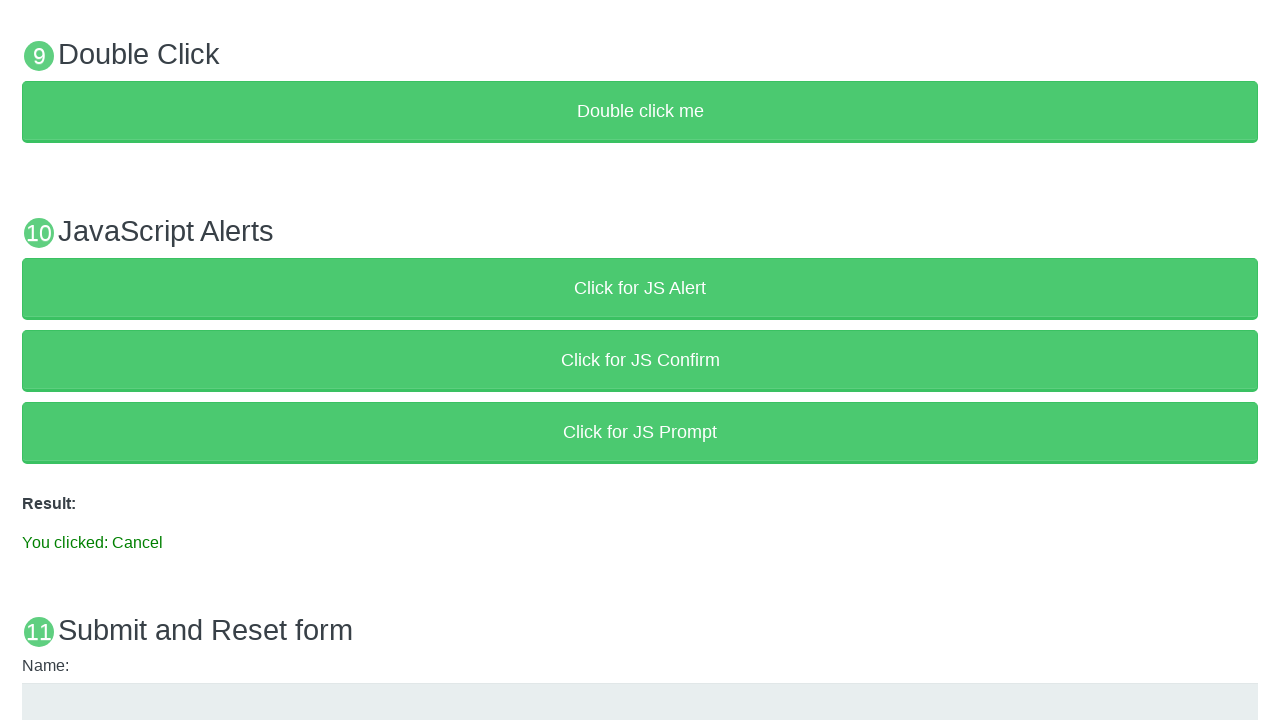

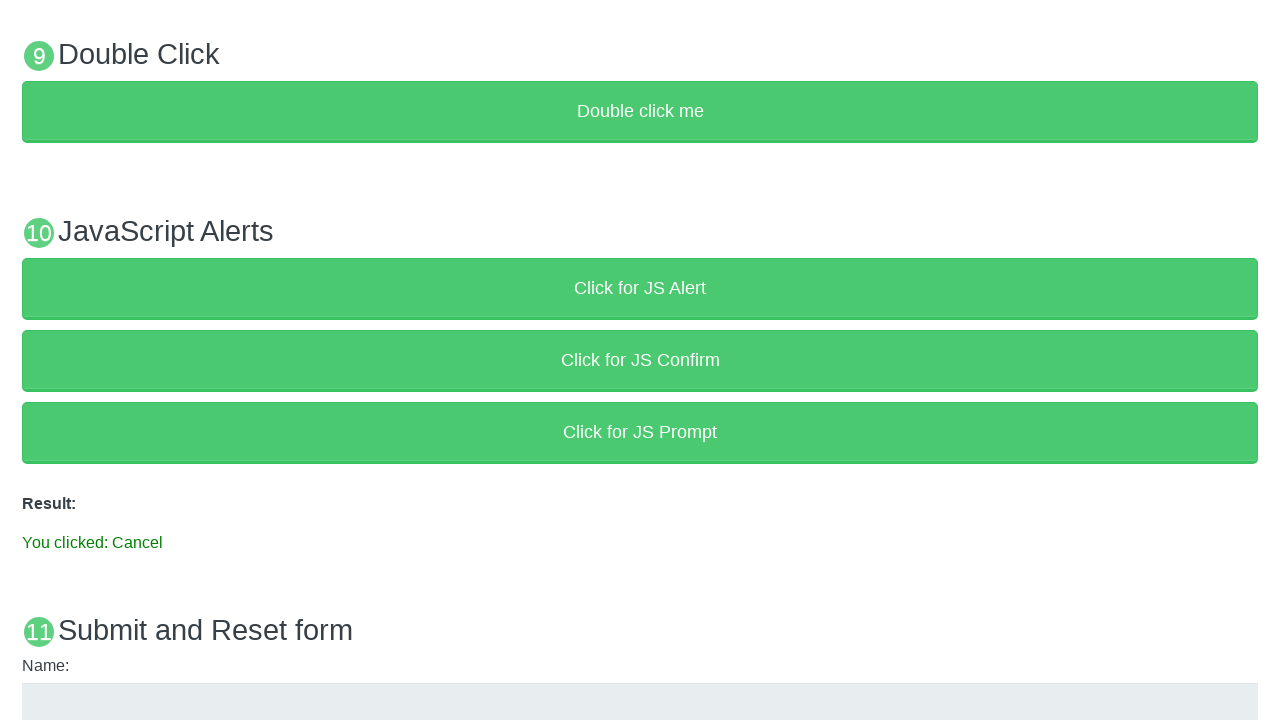